Fills out a form, then navigates to Alerts section and interacts with different alert types including basic alert, timed alert, confirm alert, and prompt alert

Starting URL: https://demoqa.com

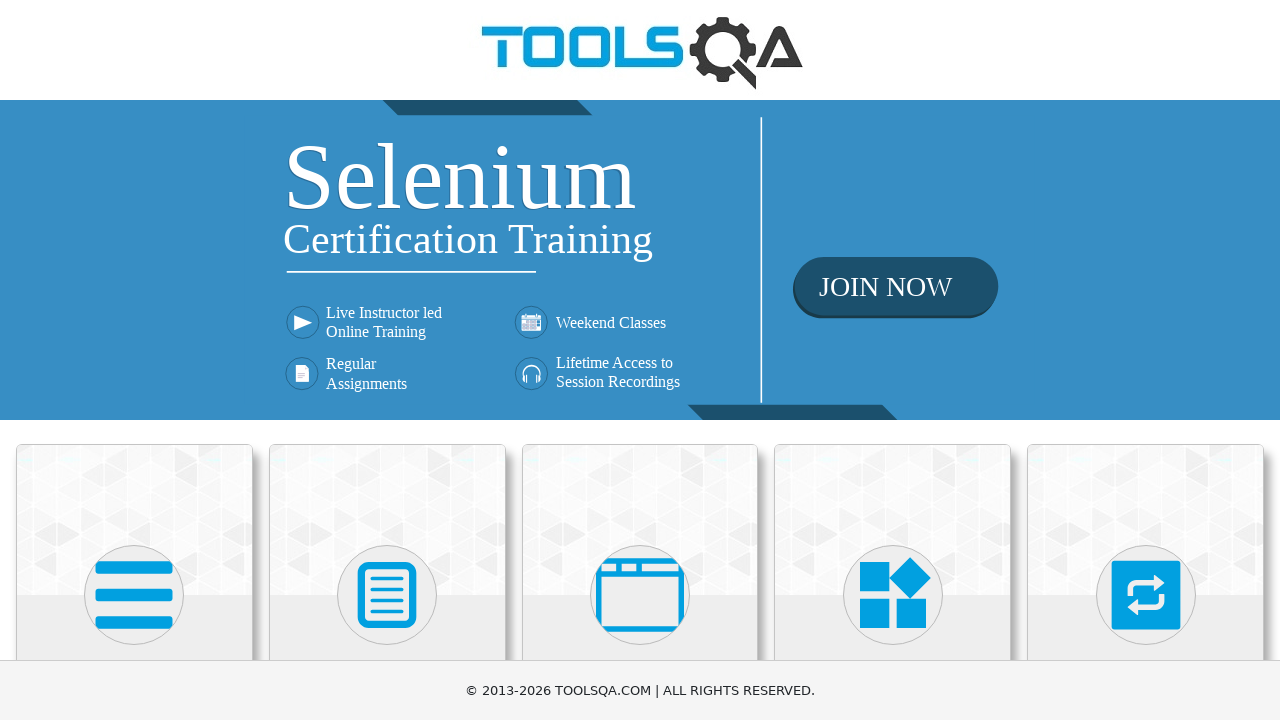

Clicked on Forms section at (387, 360) on xpath=//div[contains(@class, 'card-body')]/h5[text()='Forms']
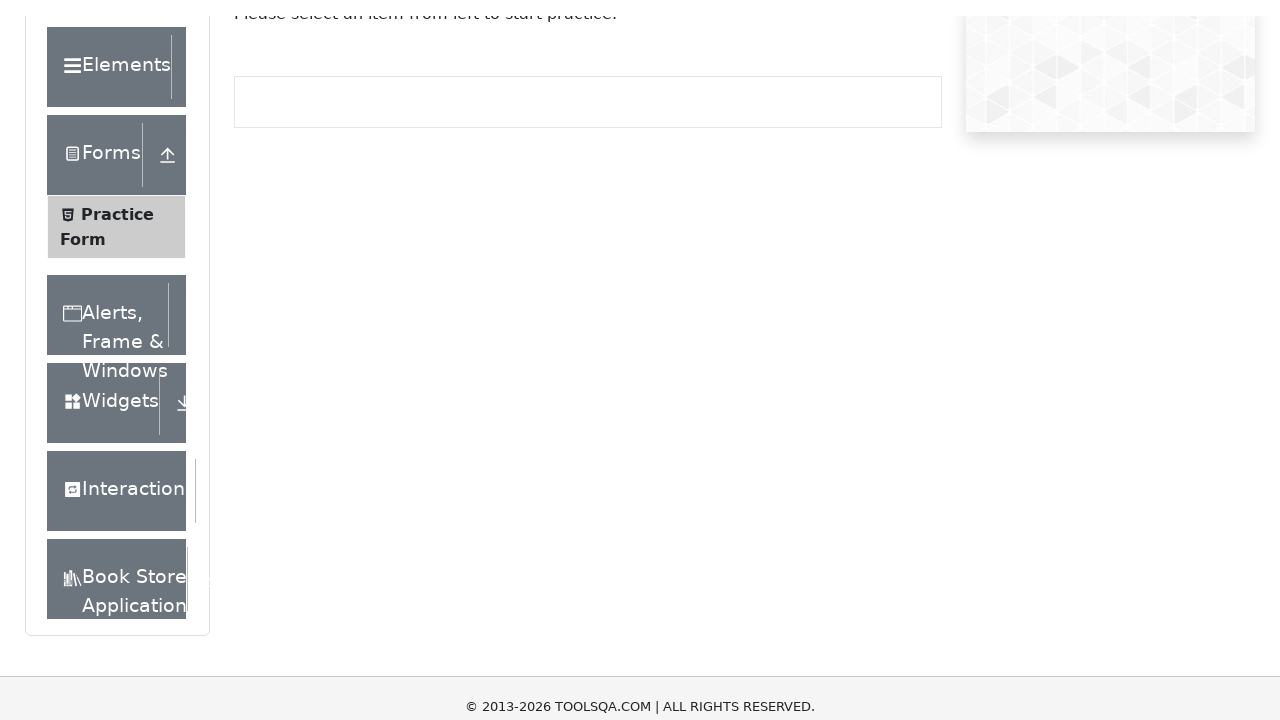

Clicked on Practice Form at (117, 336) on xpath=//span[text()='Practice Form']
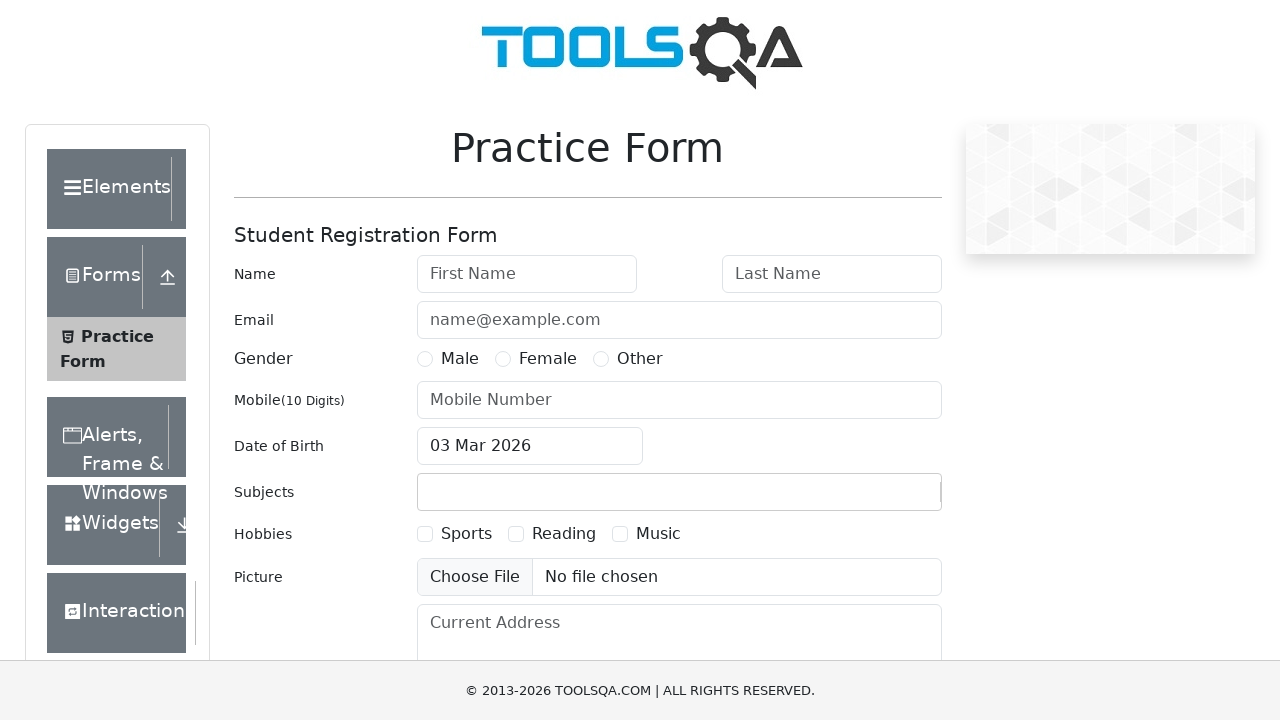

Filled first name with 'Jorge' on //input[@id='firstName']
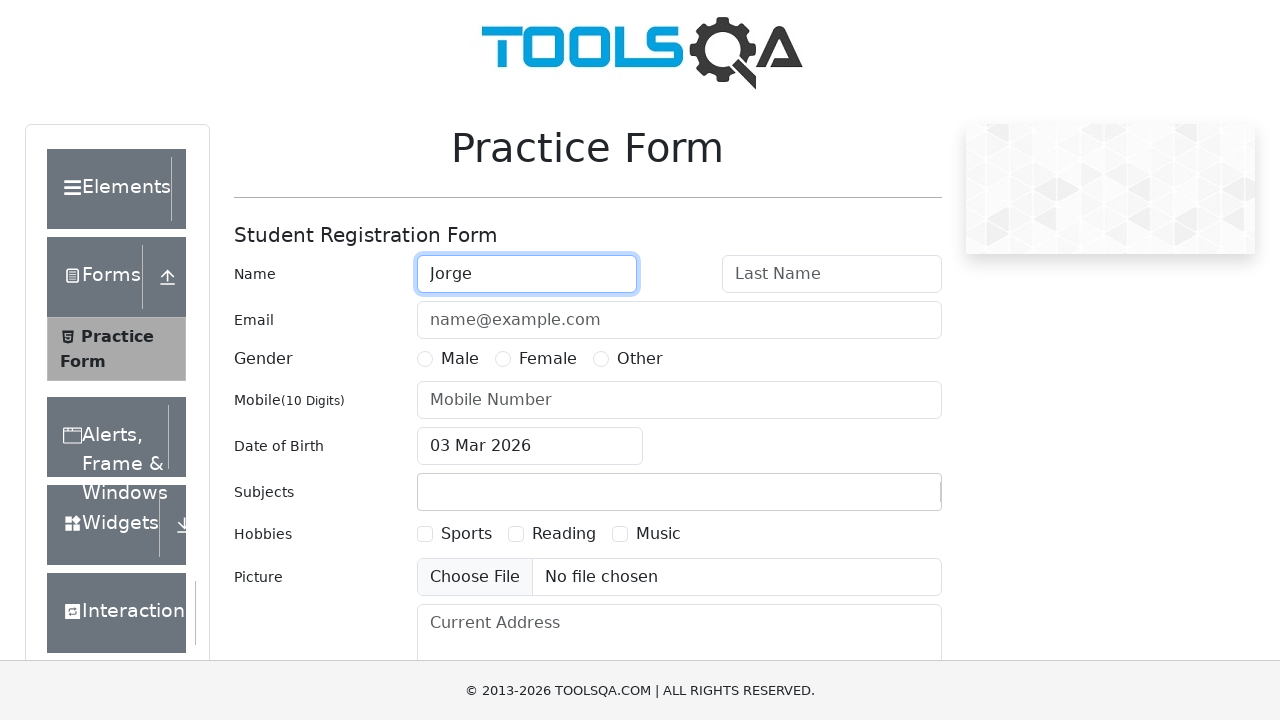

Filled last name with 'Moratalla' on //input[@id='lastName']
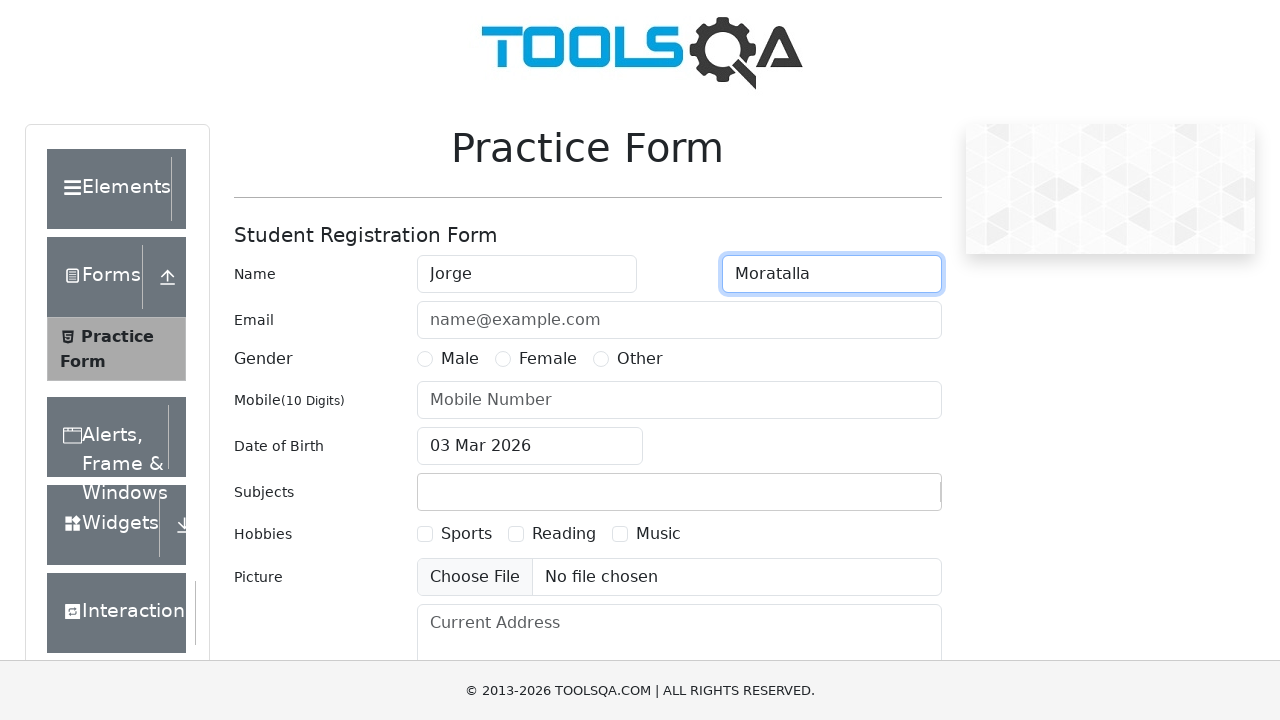

Filled email with 'example@example.com' on //input[@id='userEmail']
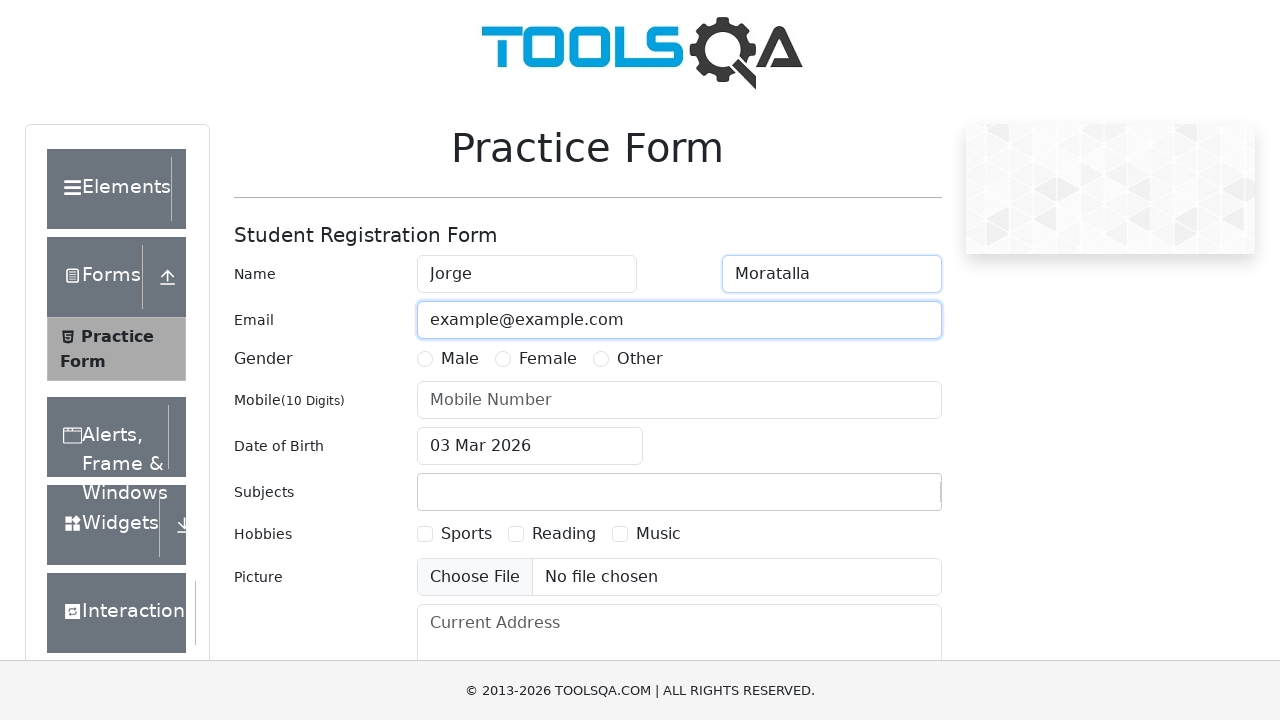

Selected gender radio button at (460, 359) on label[for='gender-radio-1']
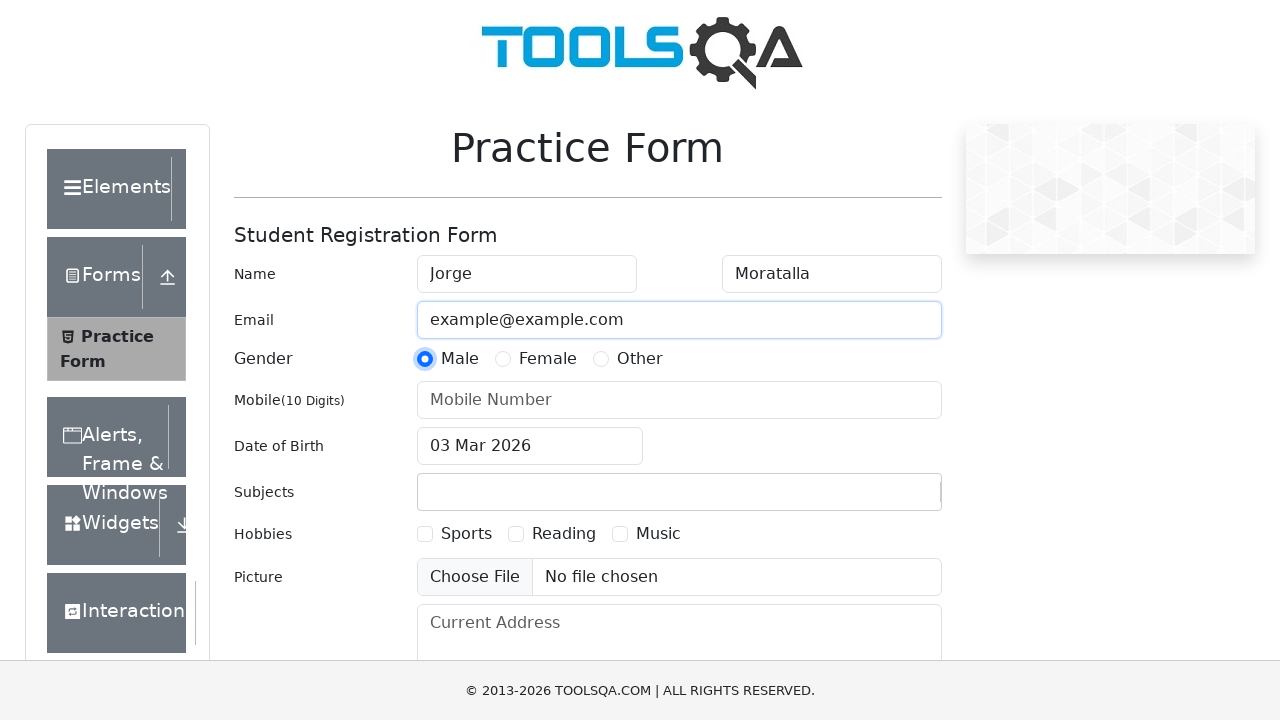

Filled phone number with '6234578895' on //input[@id='userNumber']
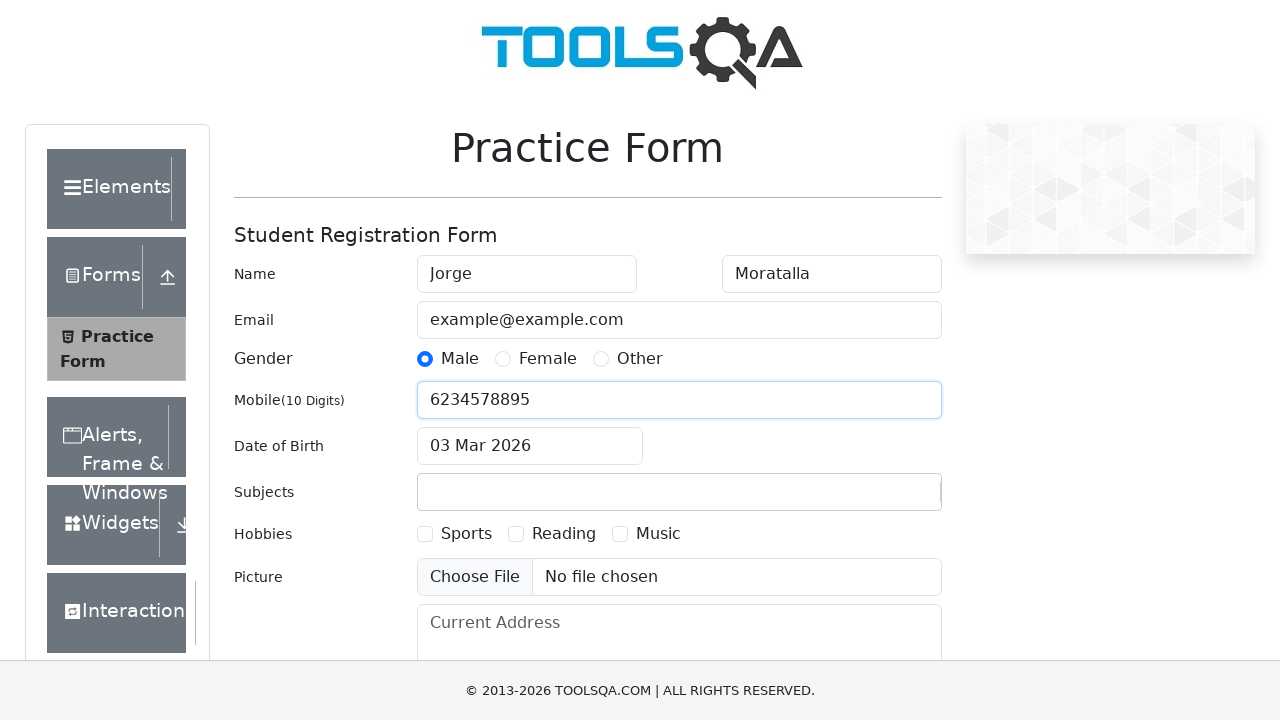

Filled date of birth with '11/11/2011' on //input[@id='dateOfBirthInput']
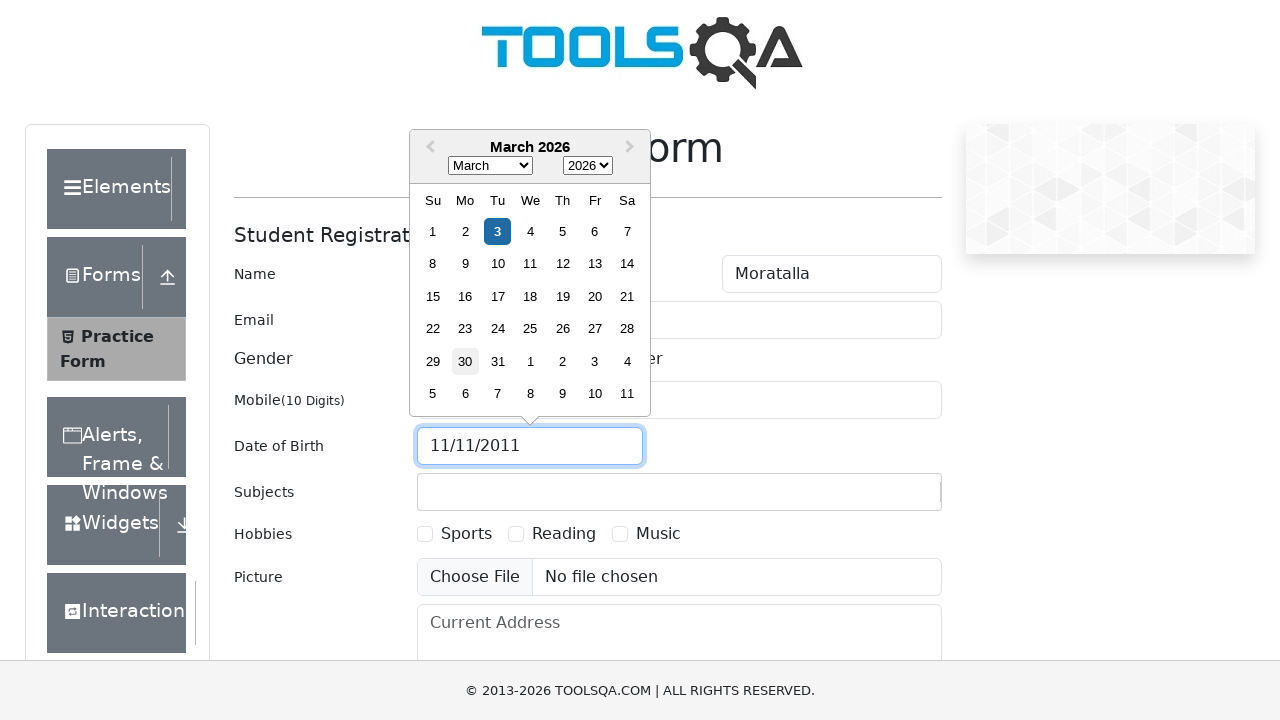

Pressed Enter to confirm date
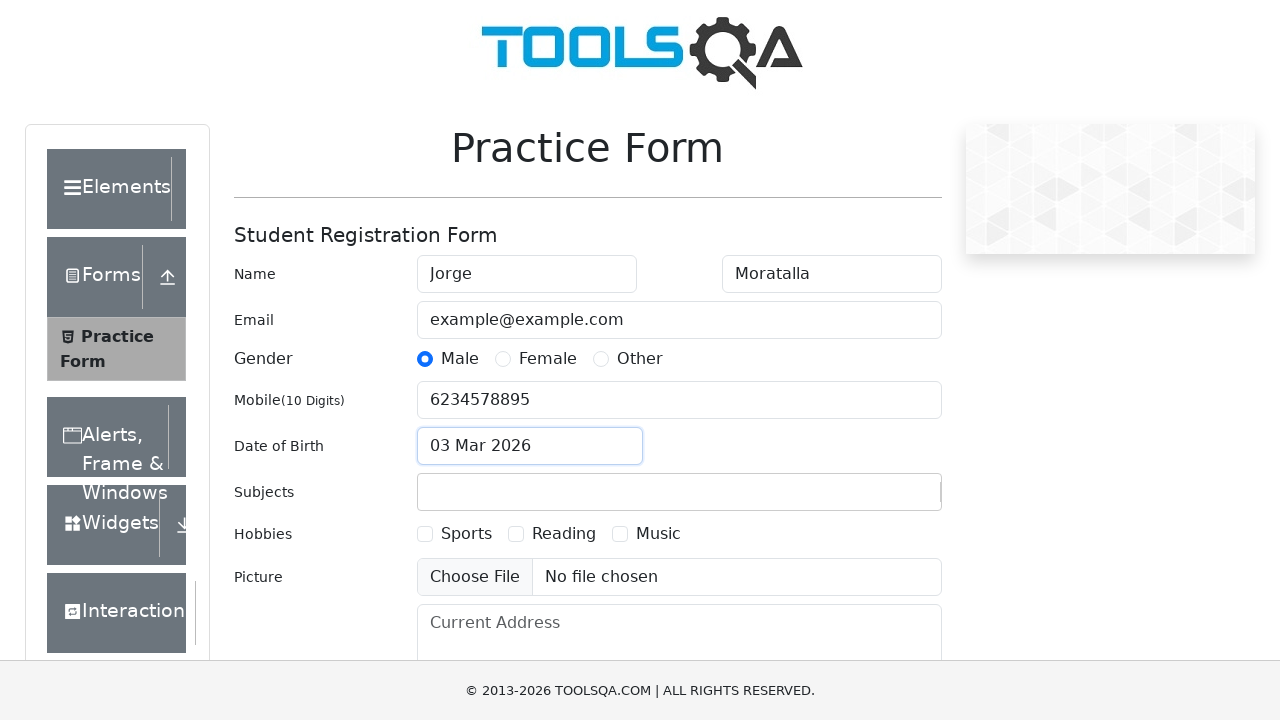

Selected hobbies checkbox at (564, 534) on label[for='hobbies-checkbox-2']
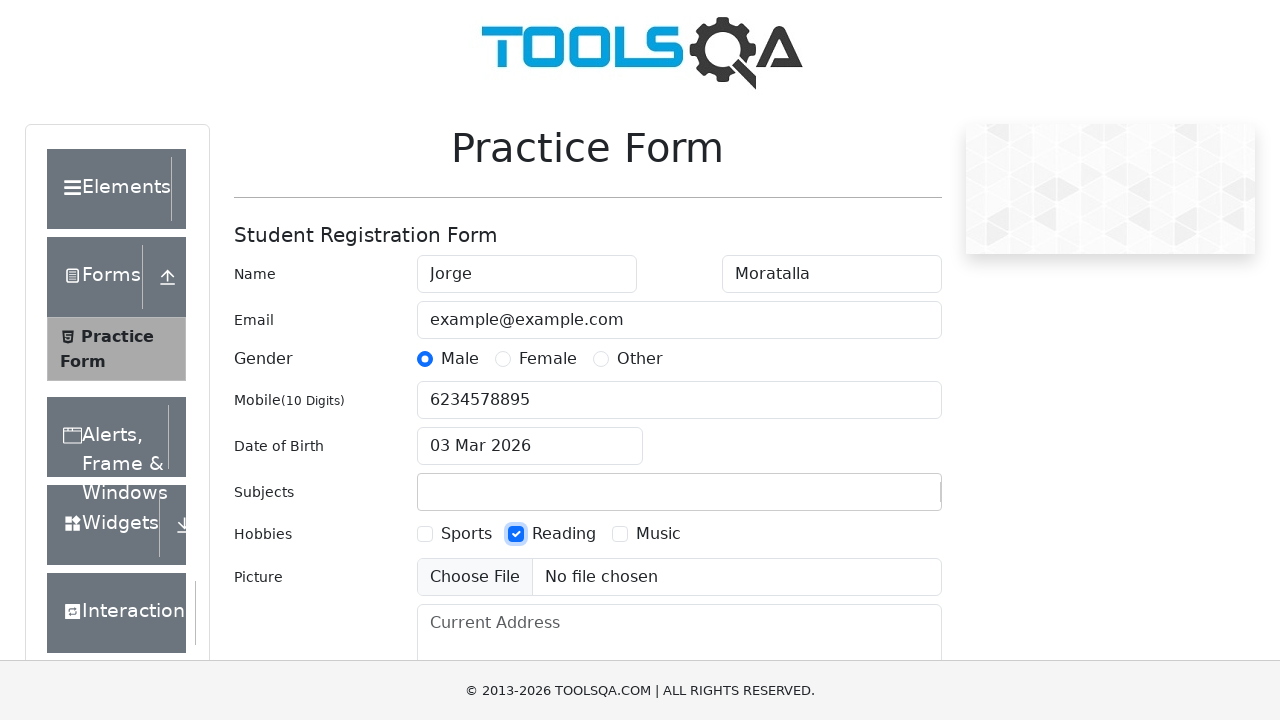

Clicked submit button to complete form at (885, 499) on xpath=//button[@id='submit']
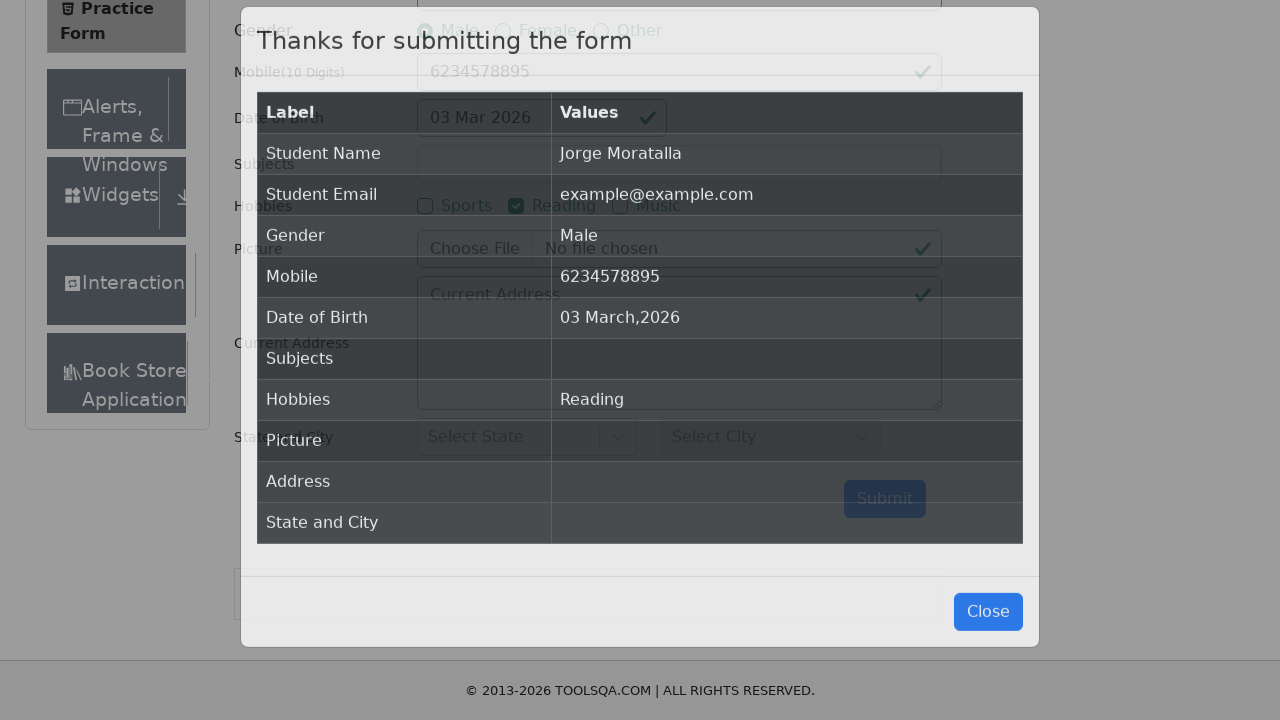

Pressed Escape to close form submission modal
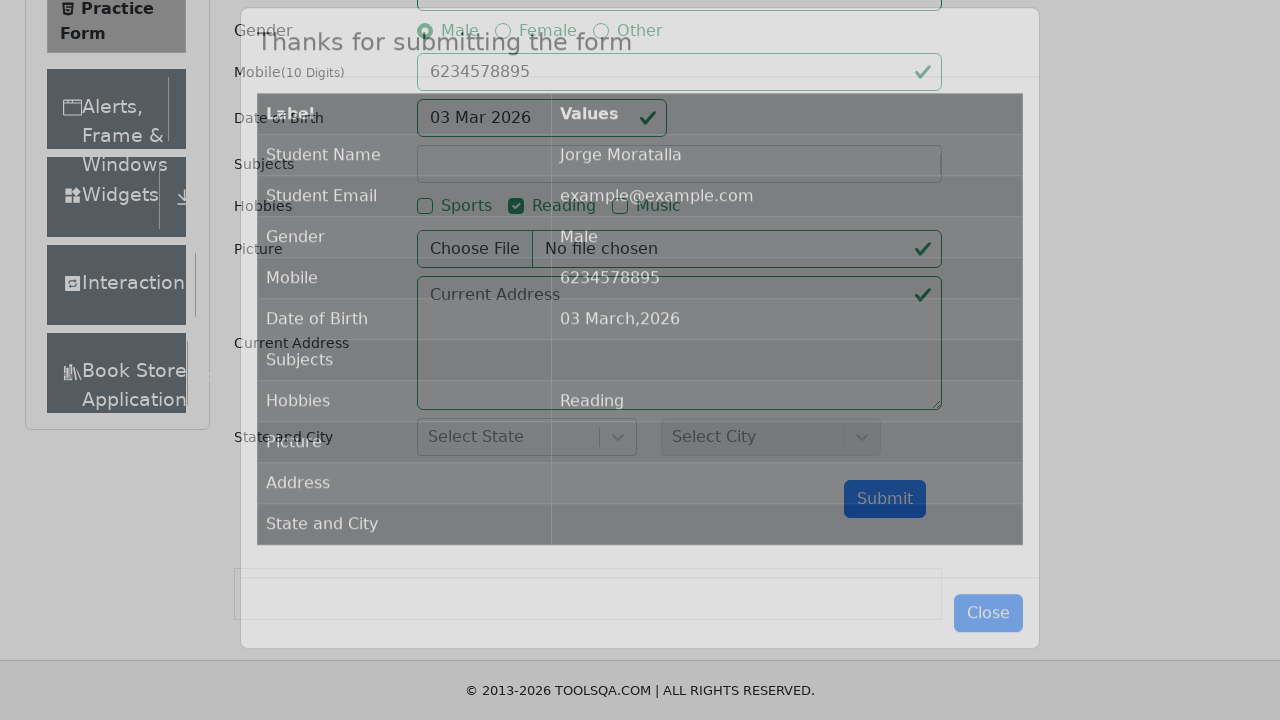

Clicked on Alerts, Frame & Windows section at (107, 109) on xpath=//div[@class='header-text' and contains(., 'Alerts, Frame & Windows')]
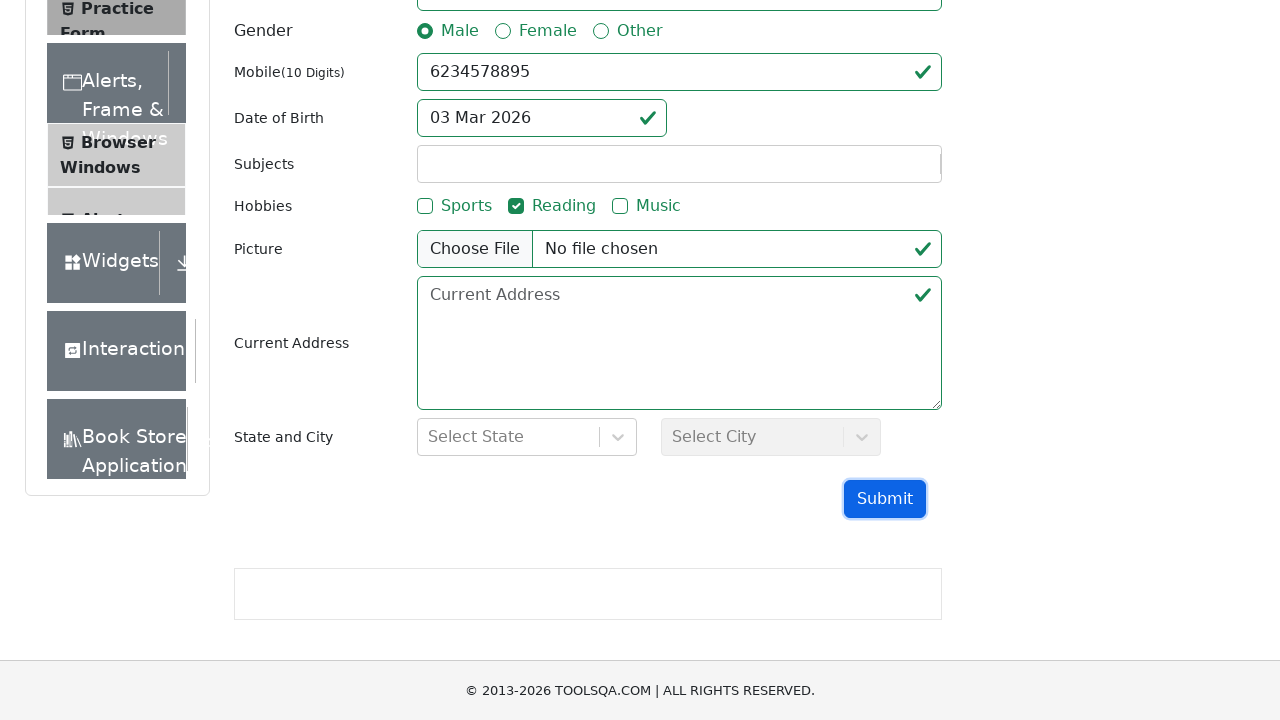

Clicked on Alerts subsection at (108, 175) on xpath=//span[text()='Alerts']
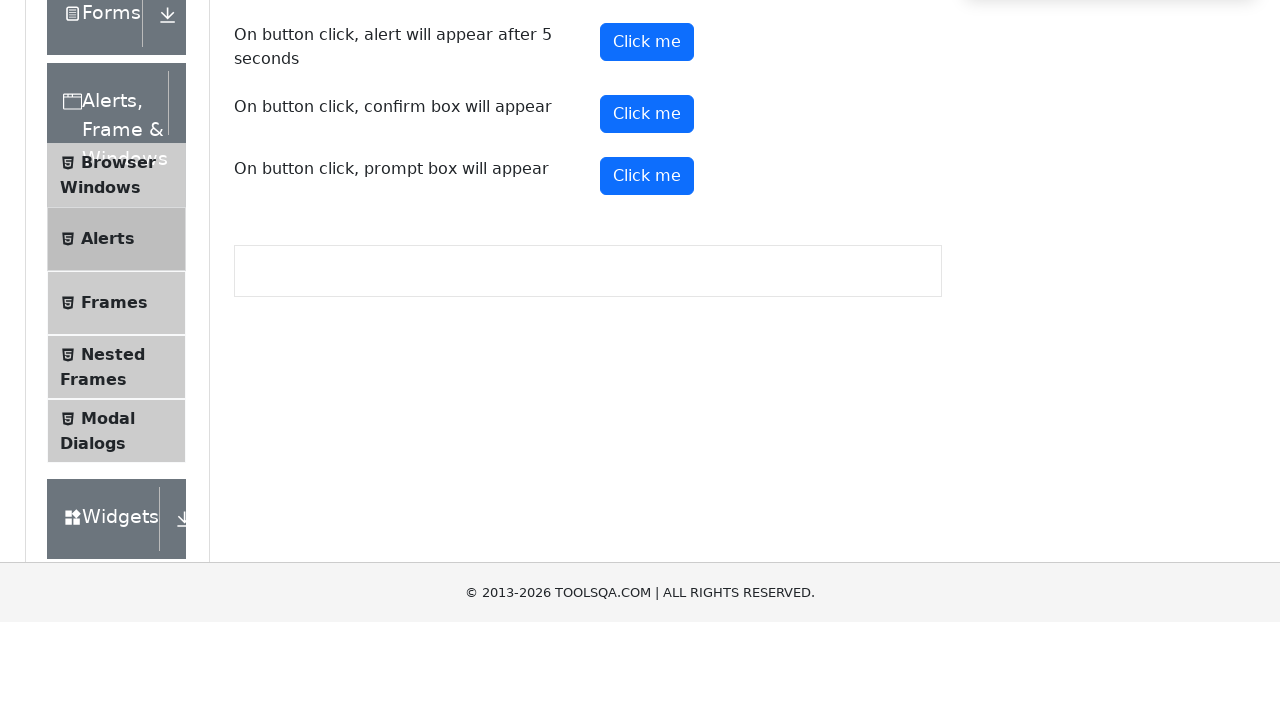

Set up dialog handler to accept alerts
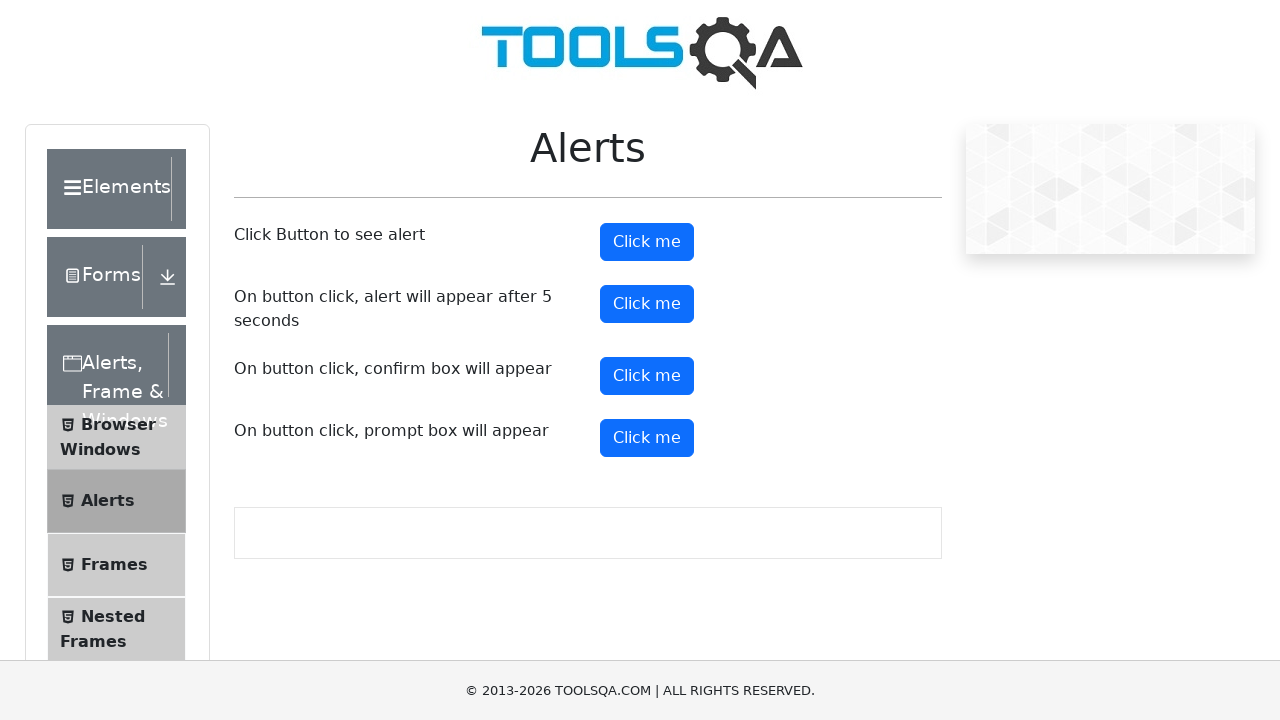

Clicked basic alert button and accepted the alert at (647, 242) on xpath=//button[@id='alertButton']
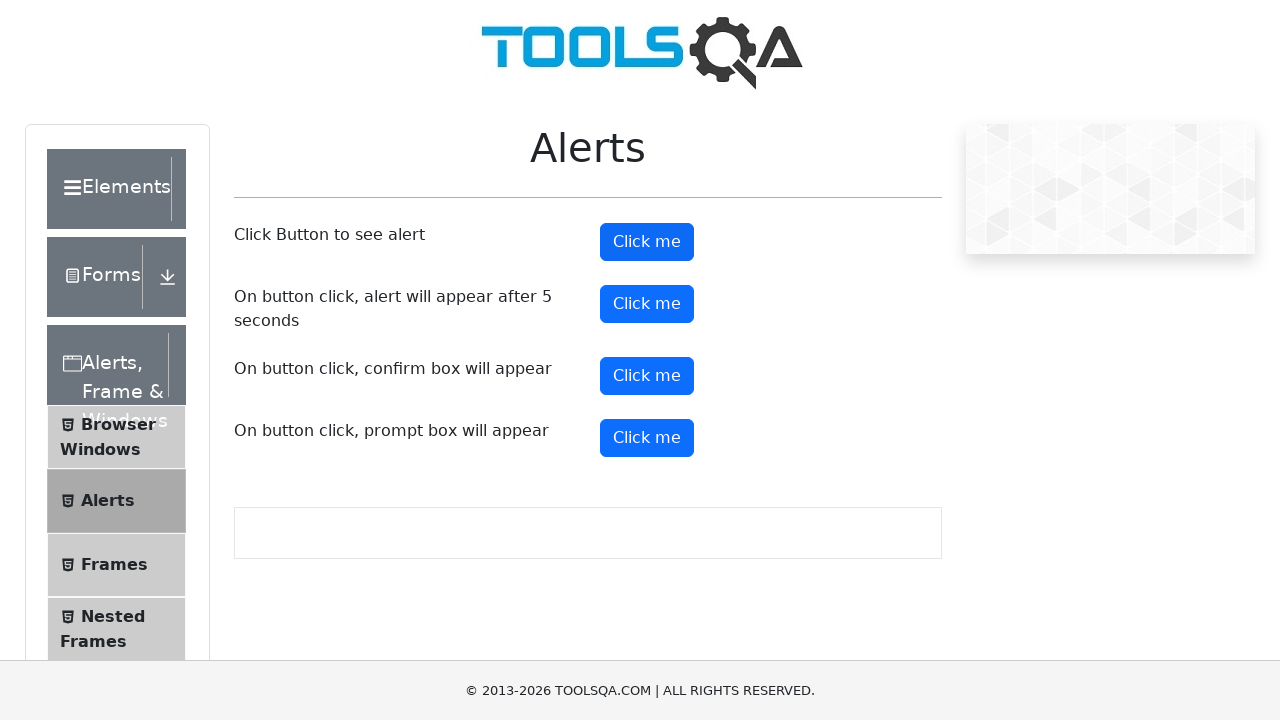

Clicked timed alert button at (647, 304) on xpath=//button[@id='timerAlertButton']
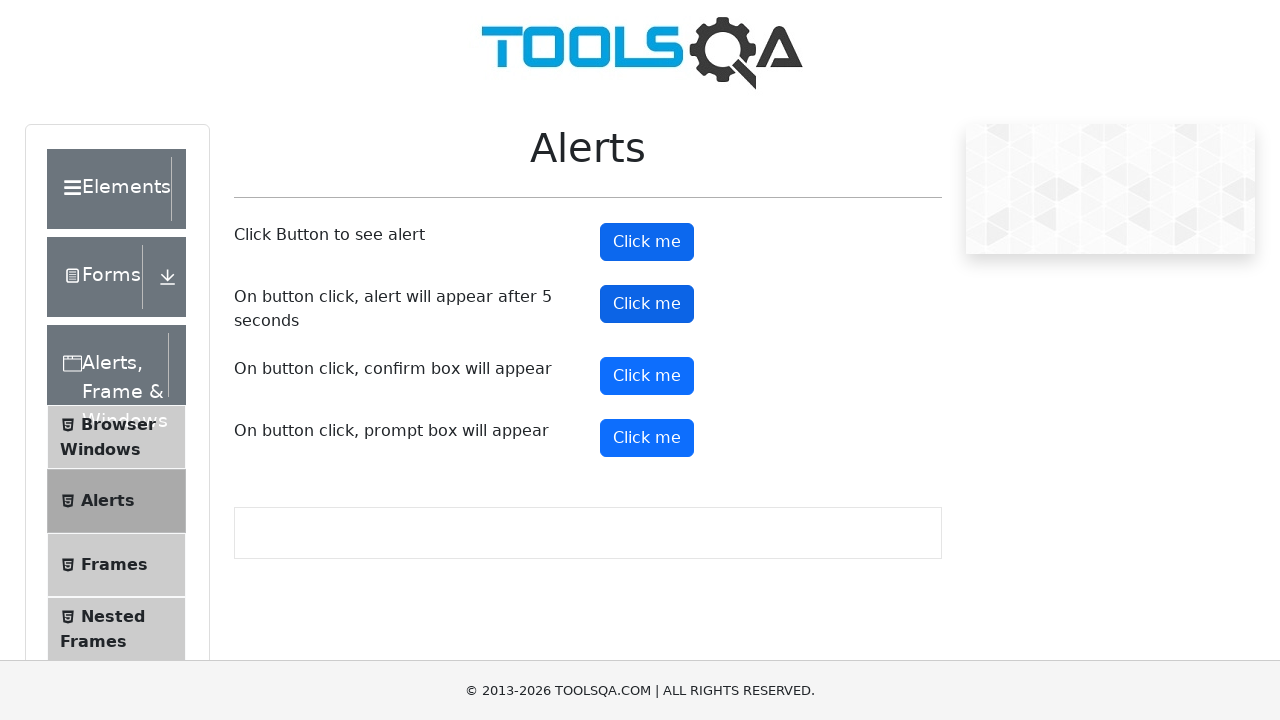

Waited 6 seconds for timed alert to appear and be handled
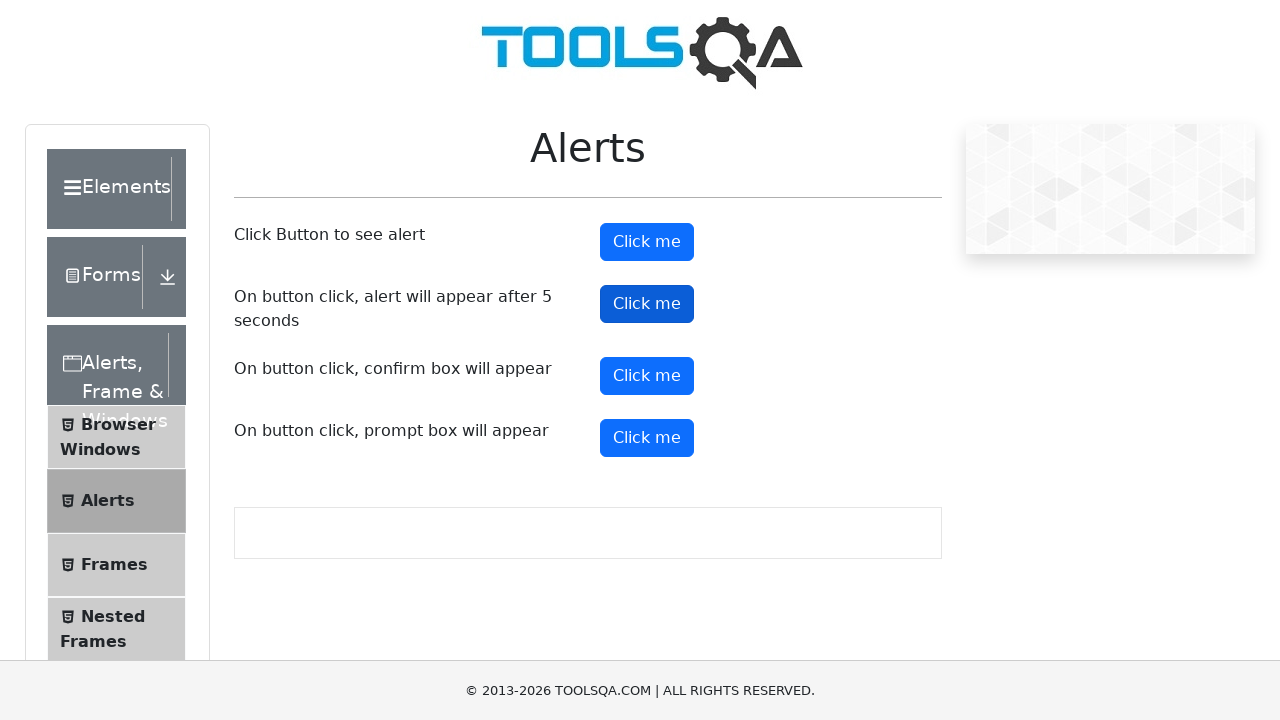

Clicked confirm alert button and accepted the confirmation at (647, 376) on xpath=//button[@id='confirmButton']
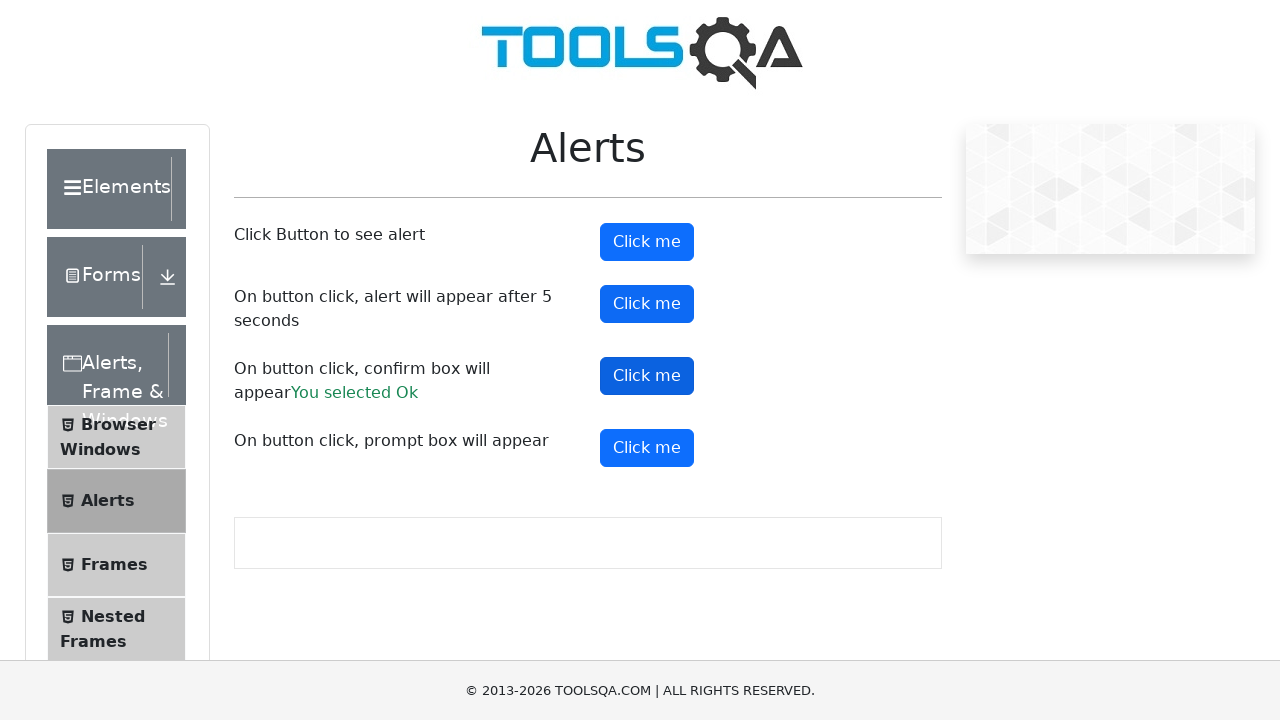

Clicked prompt alert button at (647, 448) on xpath=//button[@id='promtButton']
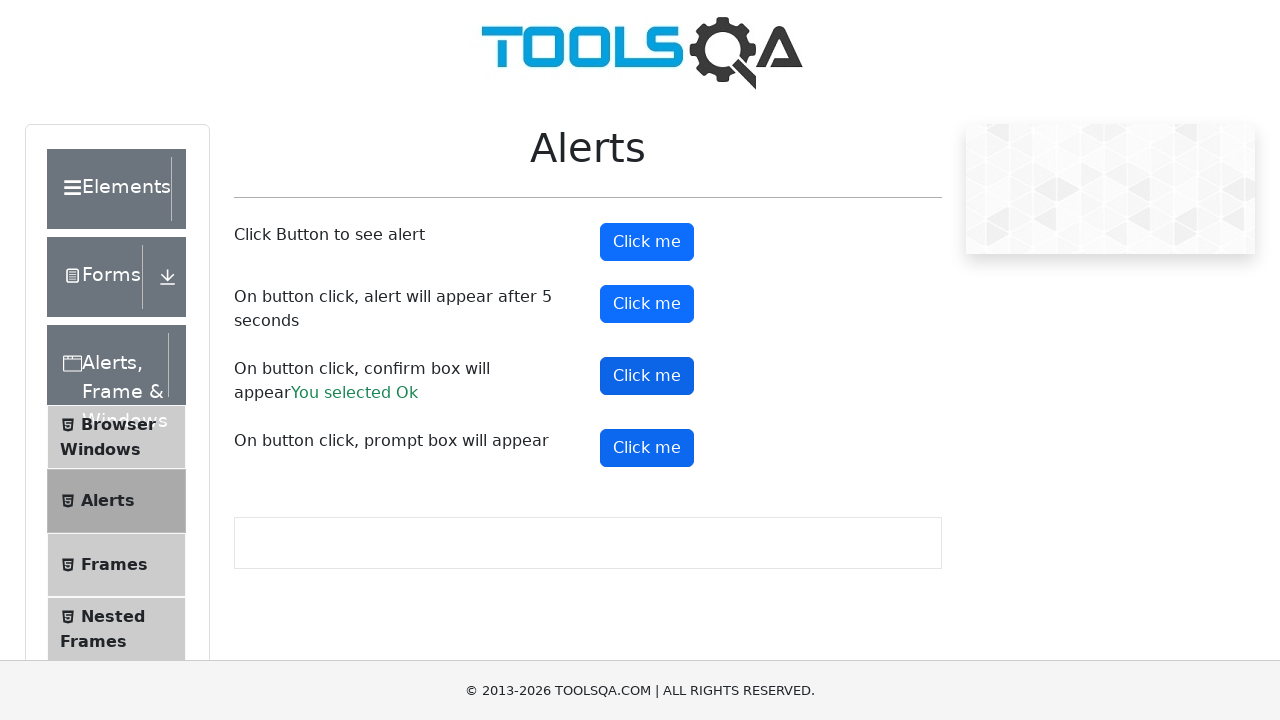

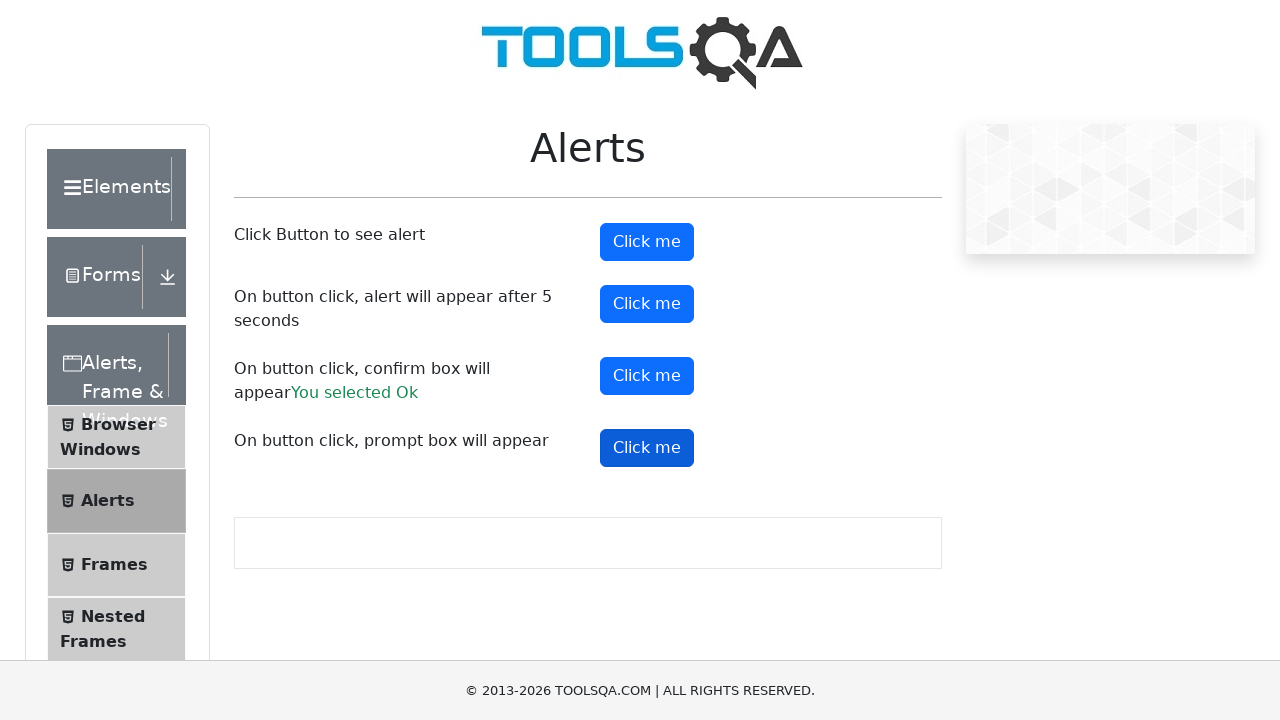